Tests responsive design by changing viewport sizes to mobile, tablet, and desktop dimensions

Starting URL: https://abdullahlali.github.io/SugarSage/

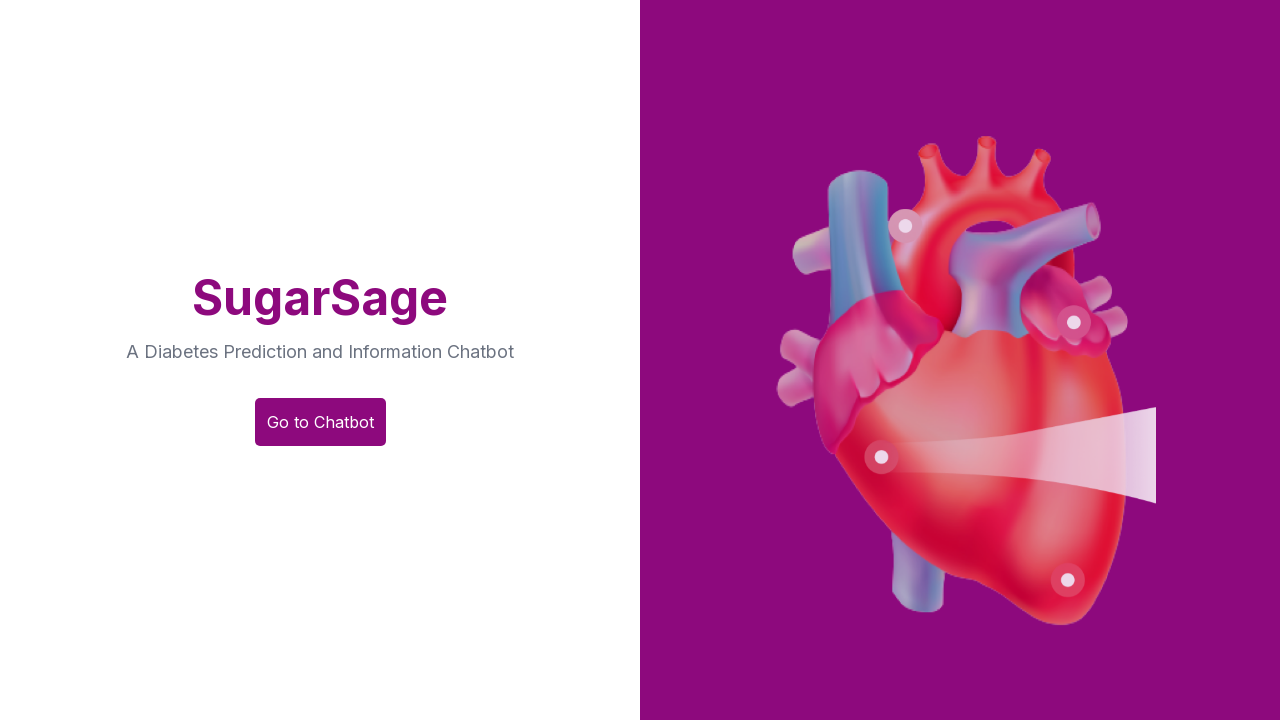

Set viewport to mobile dimensions (375x812)
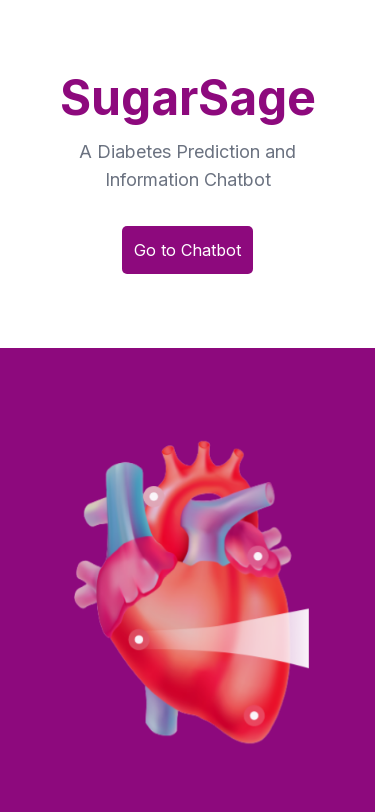

Waited 500ms for mobile viewport to render
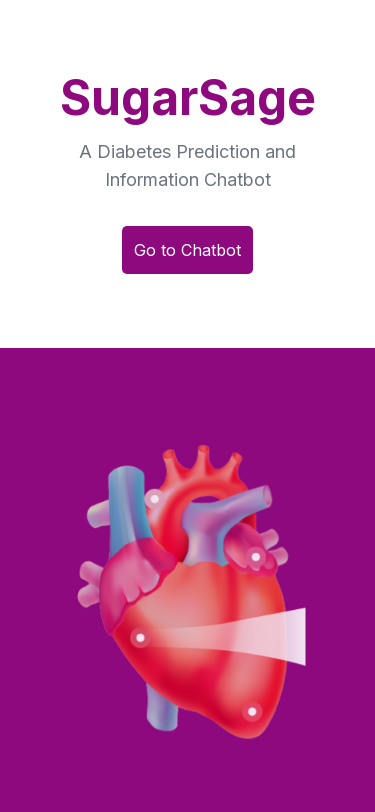

Set viewport to tablet dimensions (768x1024)
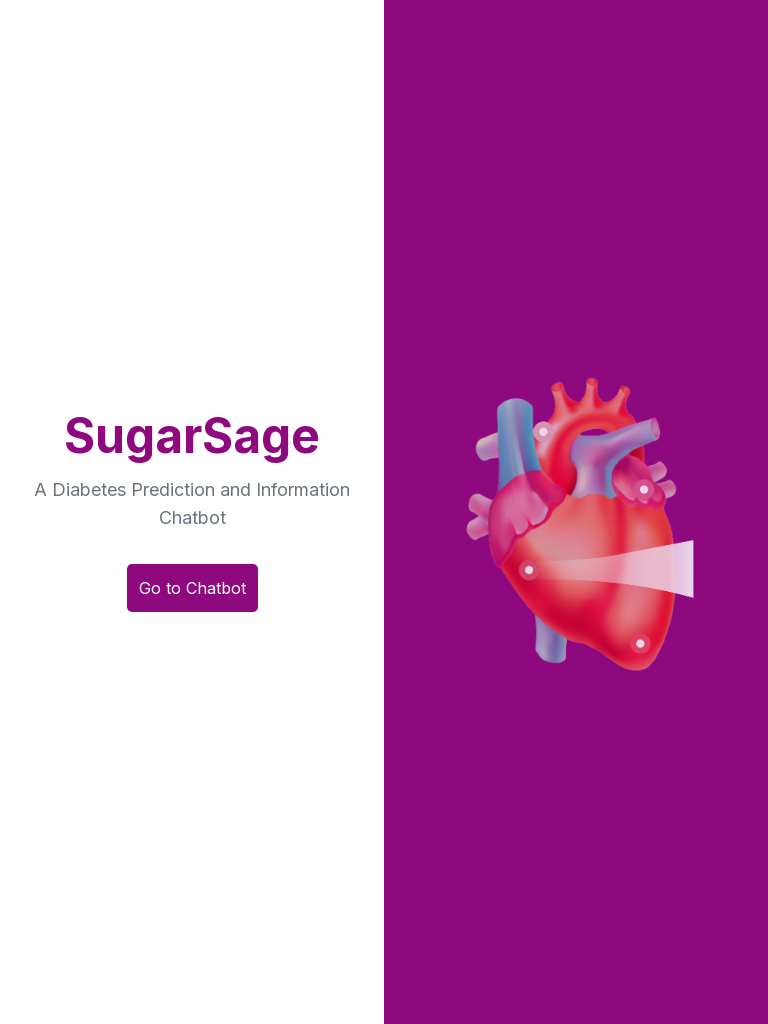

Waited 500ms for tablet viewport to render
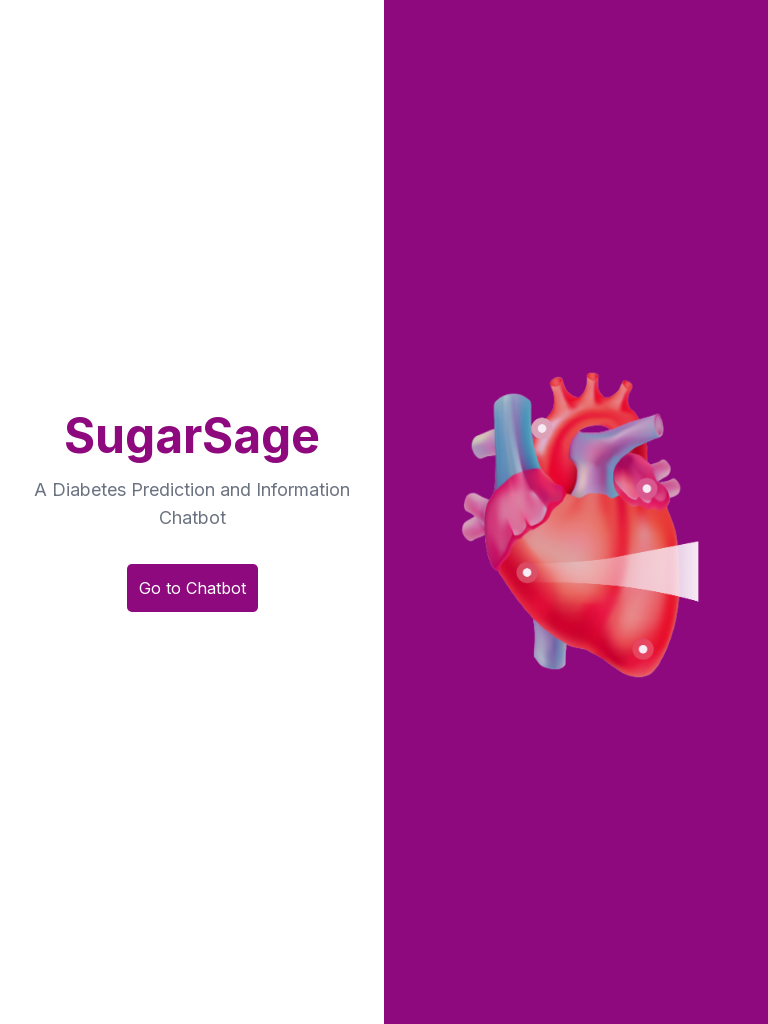

Set viewport to desktop dimensions (1920x1080)
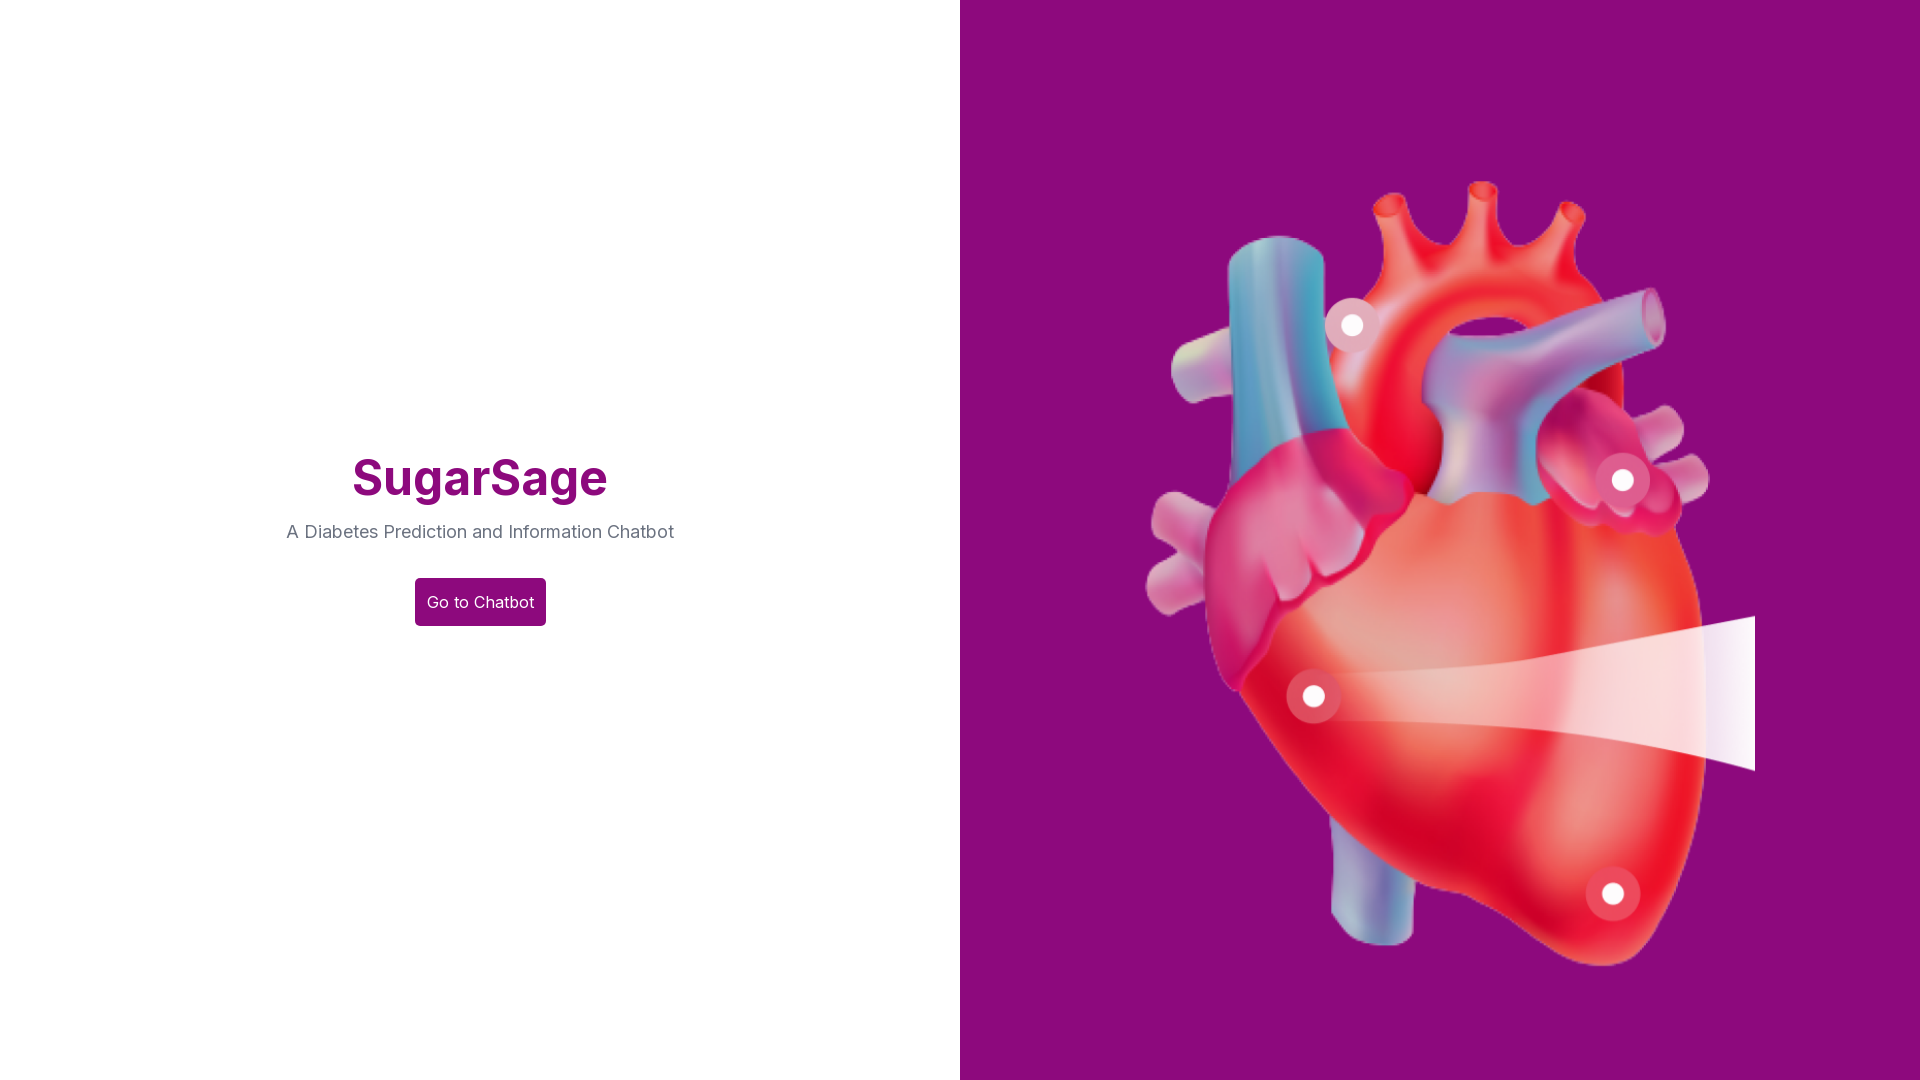

Waited 500ms for desktop viewport to render
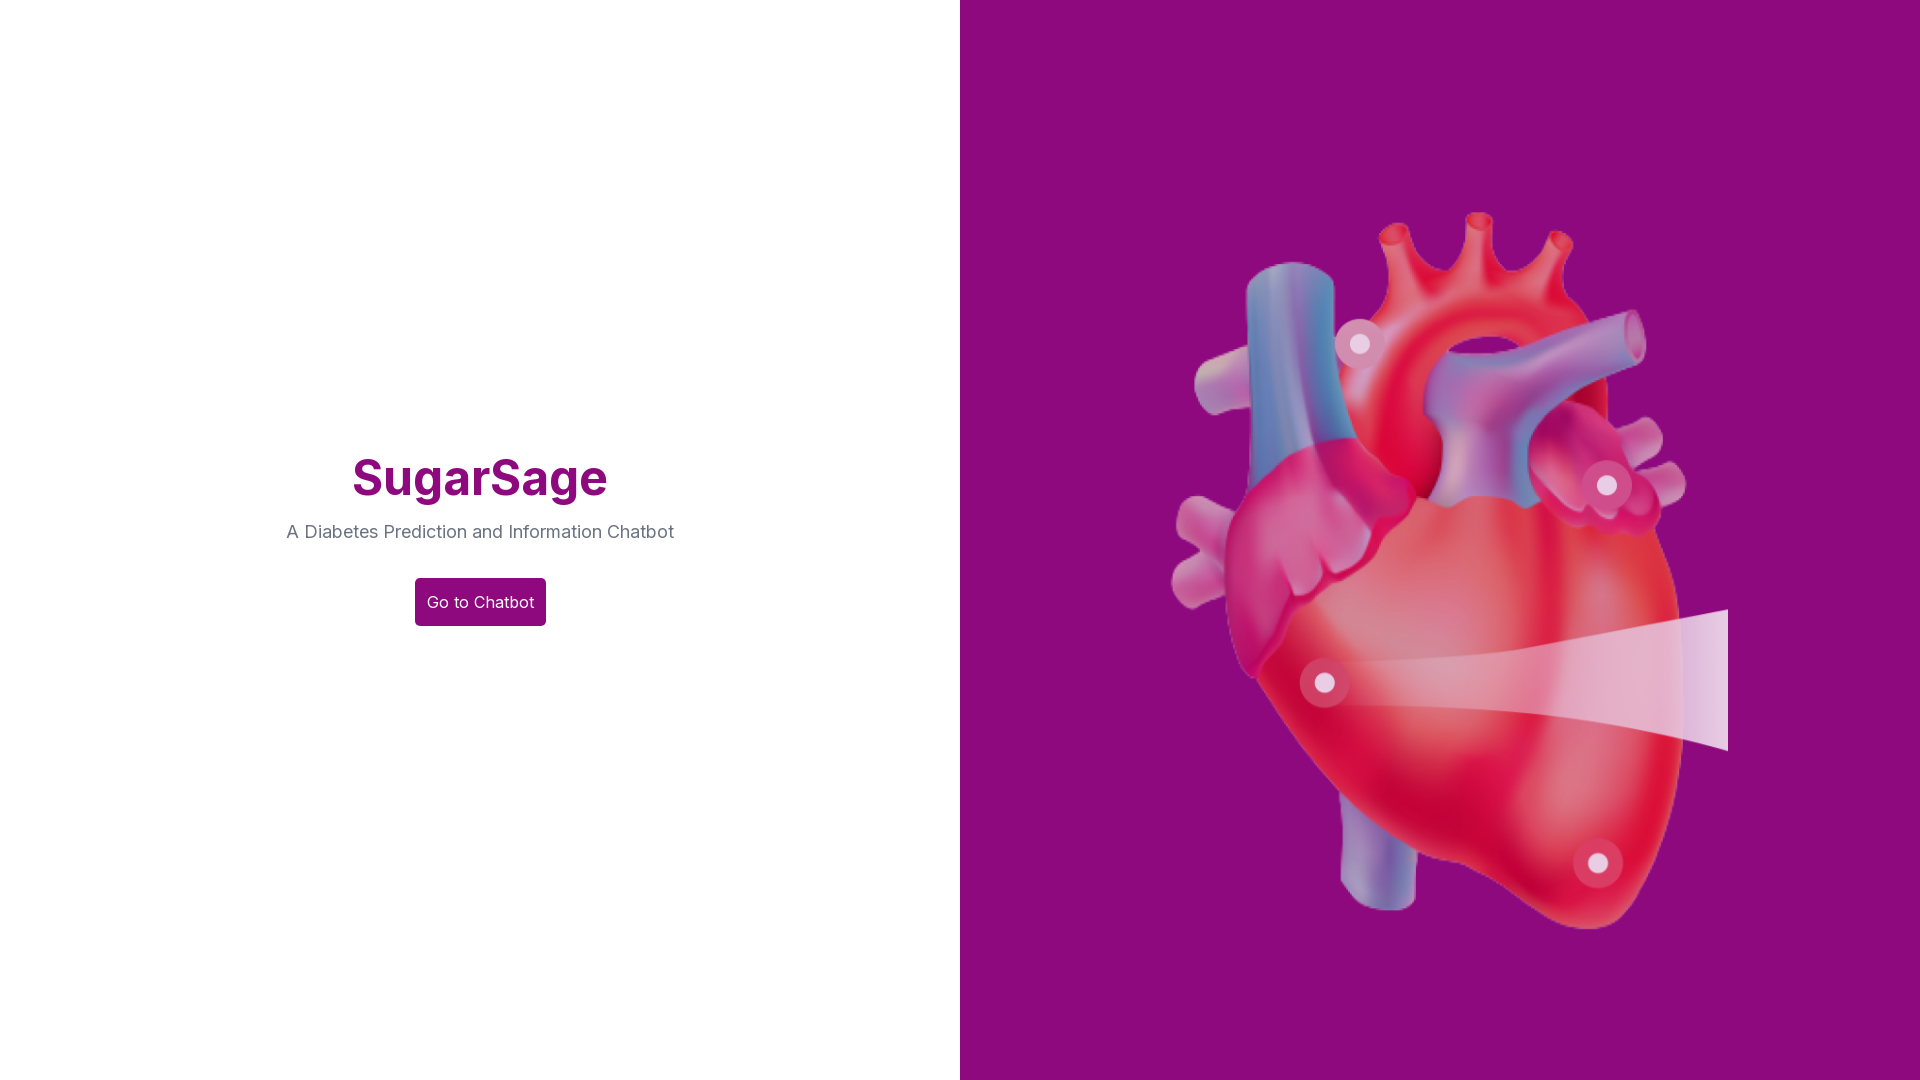

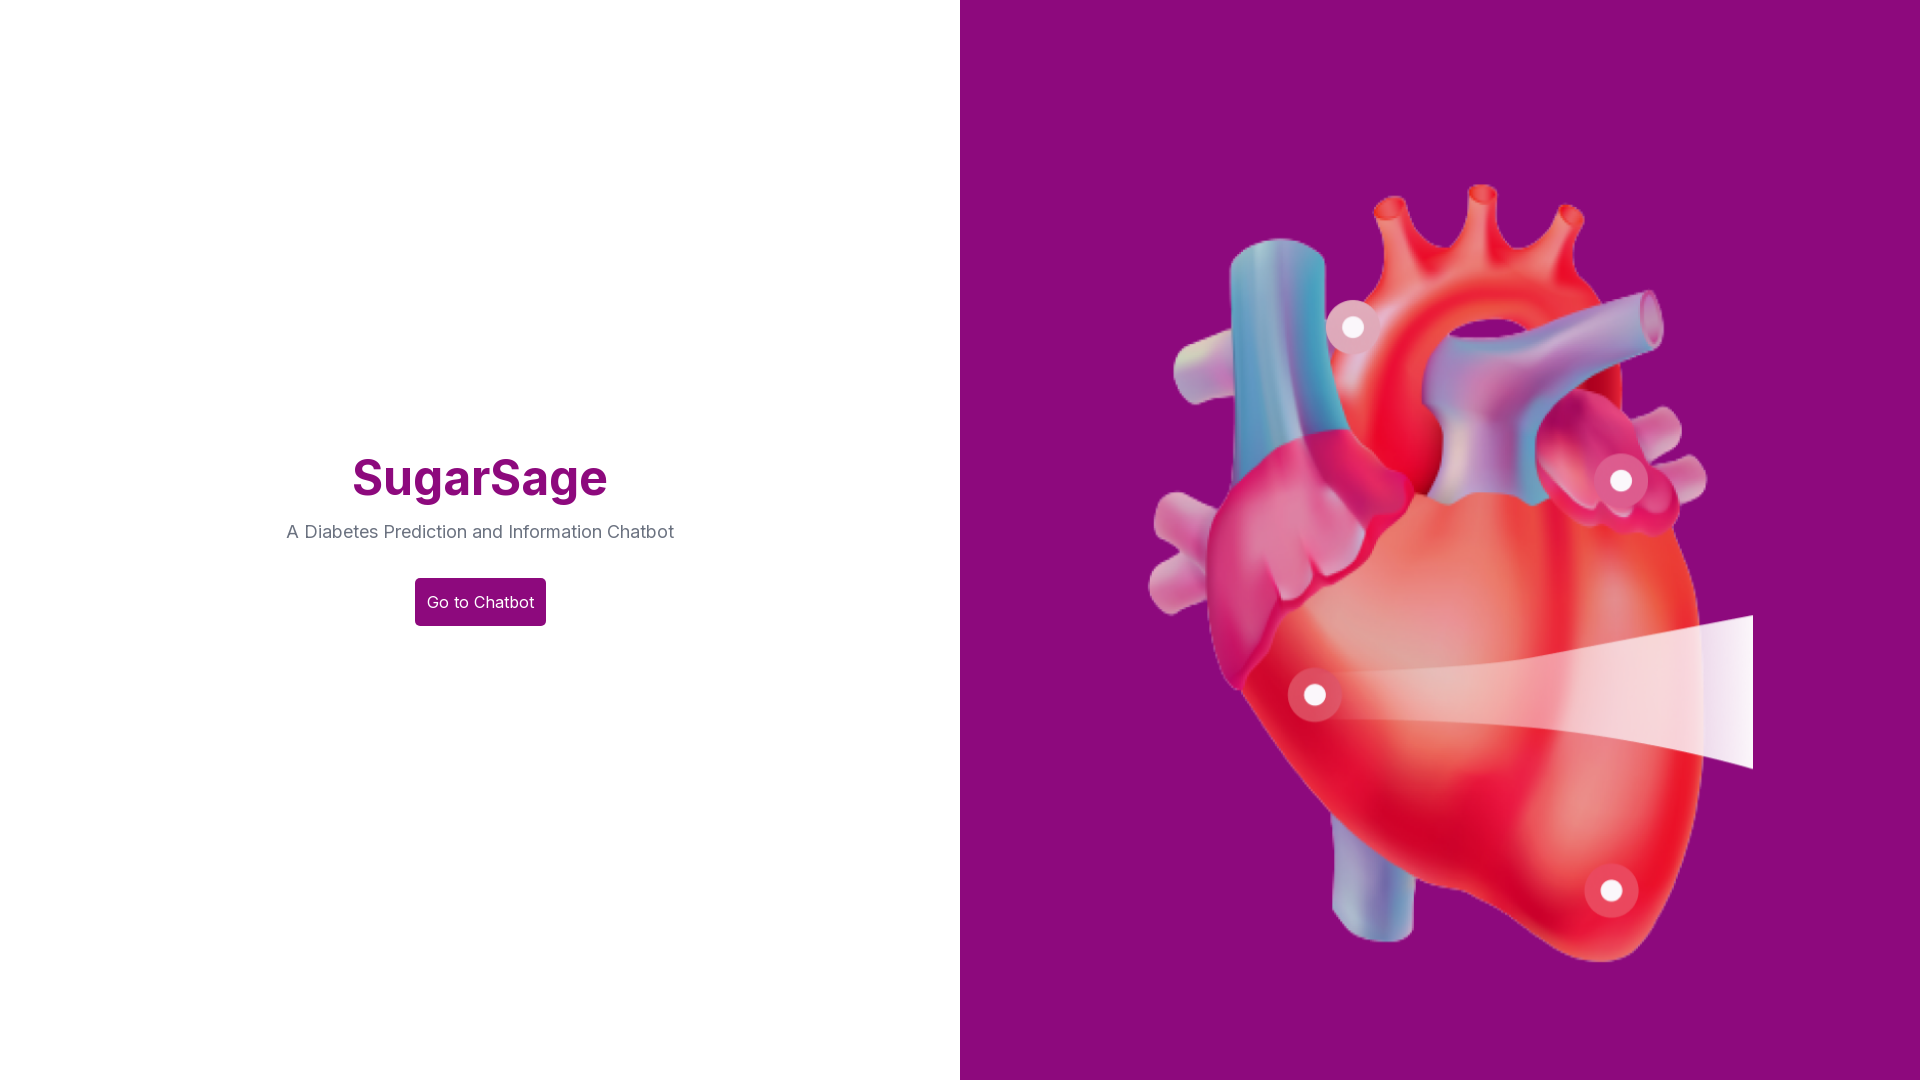